Tests opting out of A/B tests by adding an opt-out cookie before visiting the A/B test page, then navigating to verify the opt-out is effective.

Starting URL: http://the-internet.herokuapp.com

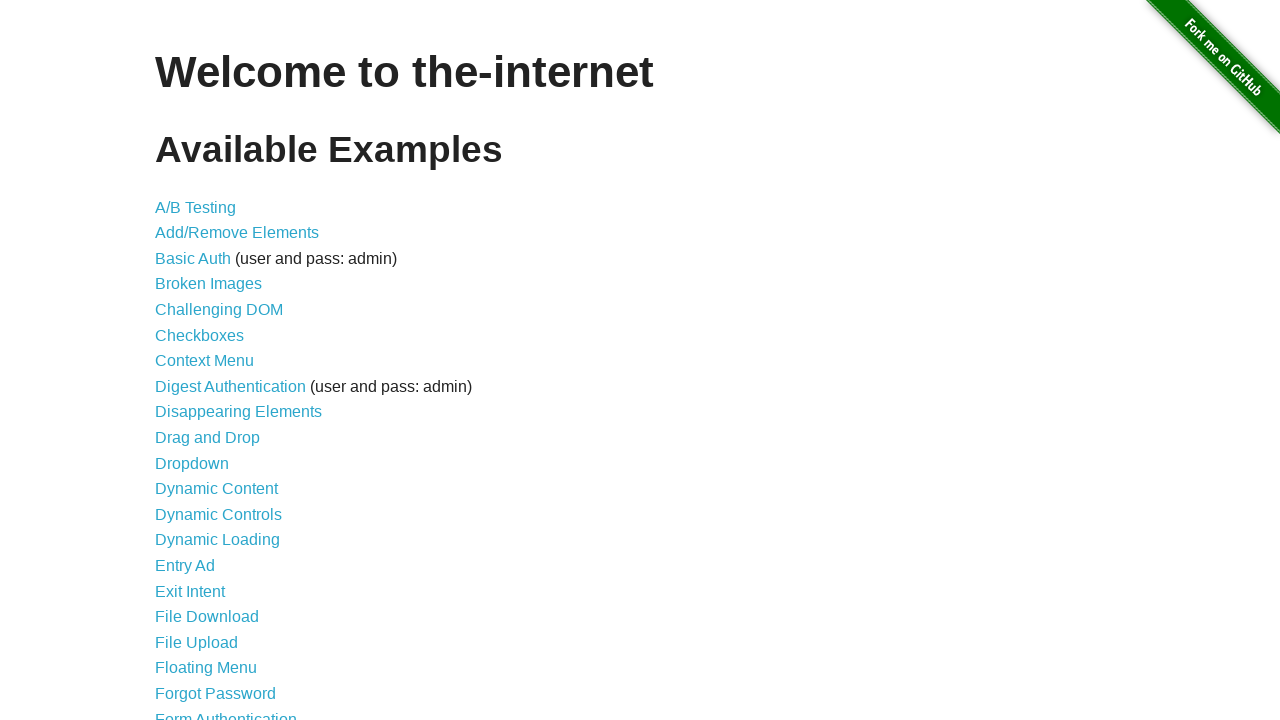

Added optimizelyOptOut cookie to opt out of A/B tests
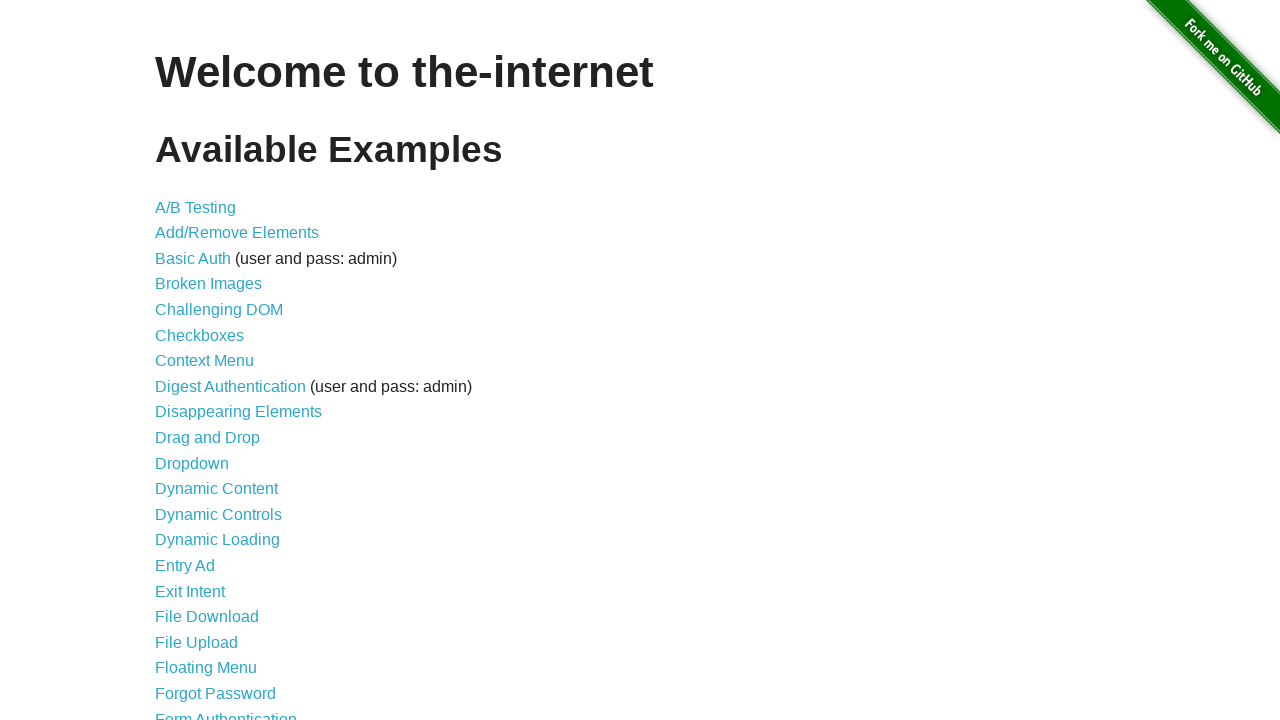

Navigated to A/B test page
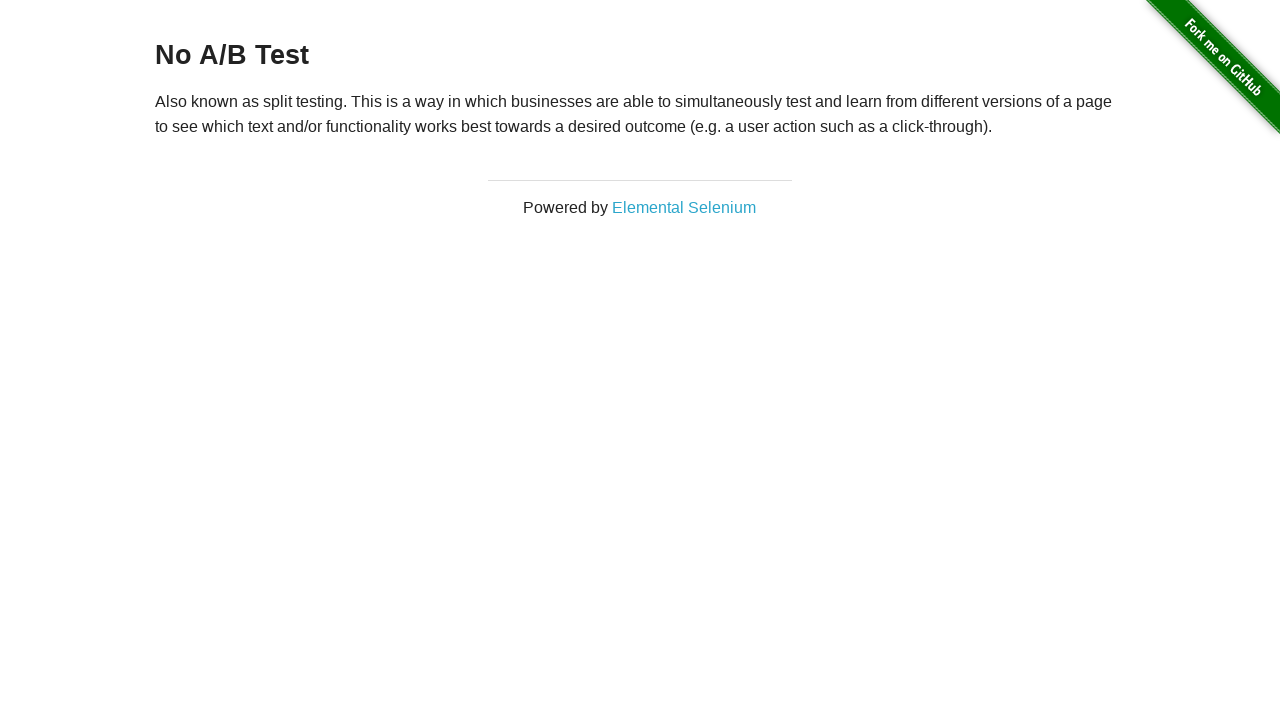

A/B test page heading loaded and visible
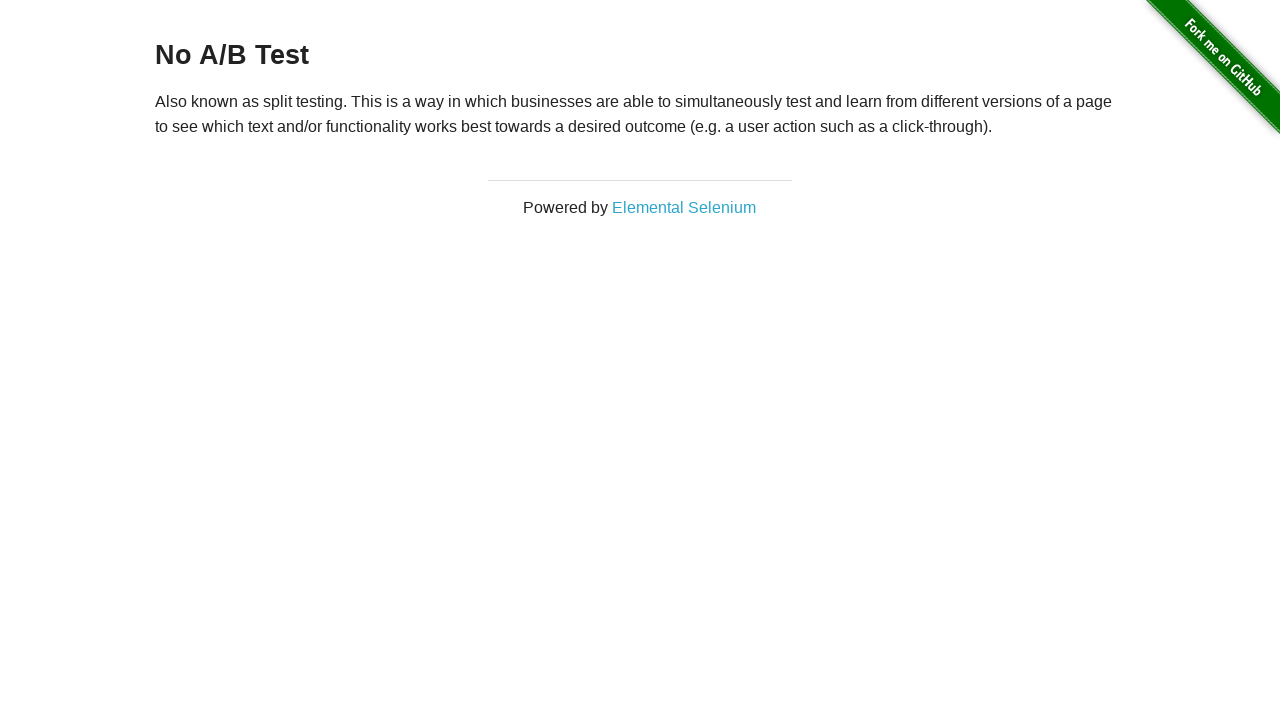

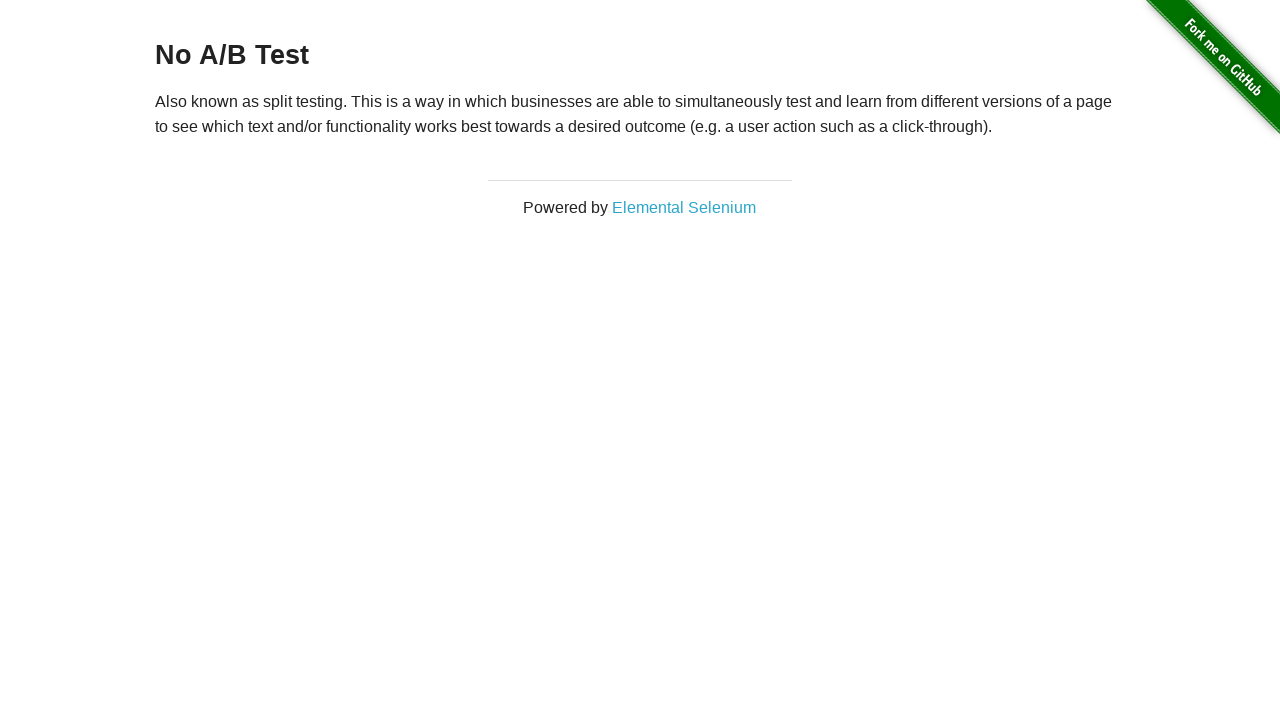